Tests navigation to Dropdown page and then navigates back to the homepage using browser back button

Starting URL: https://the-internet.herokuapp.com/

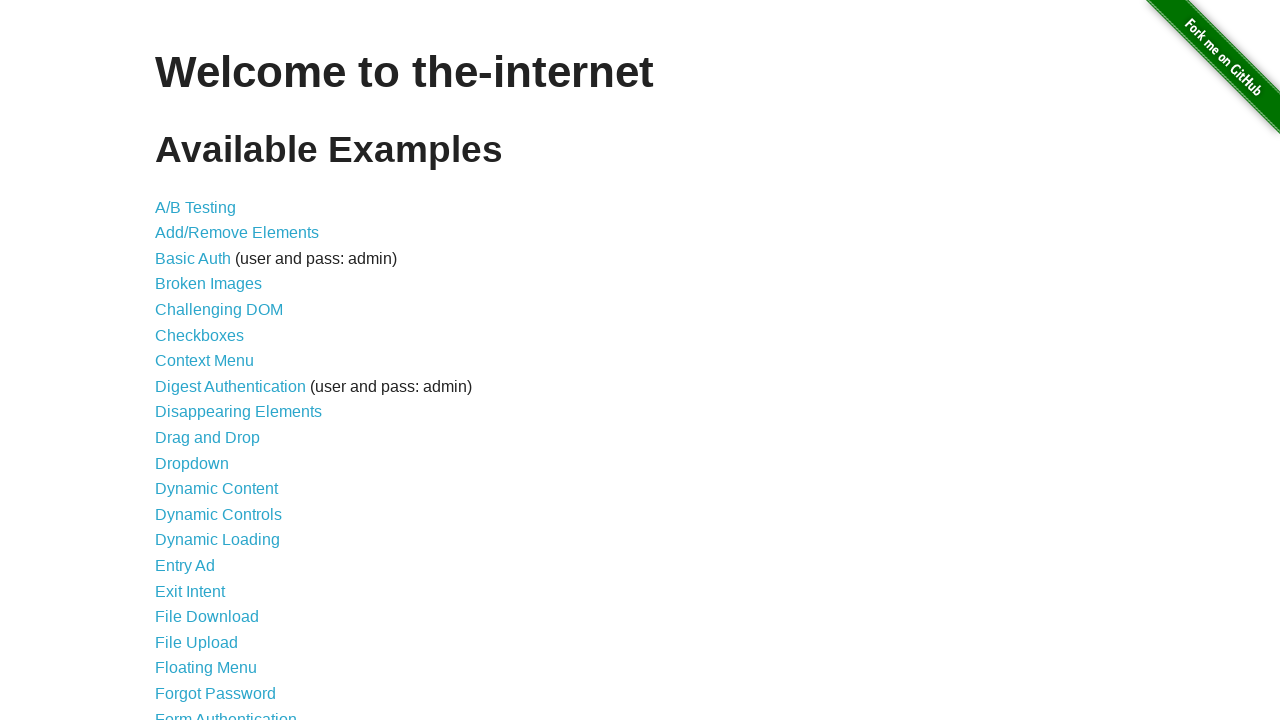

Clicked on Dropdown link at (192, 463) on internal:role=link[name="Dropdown"i]
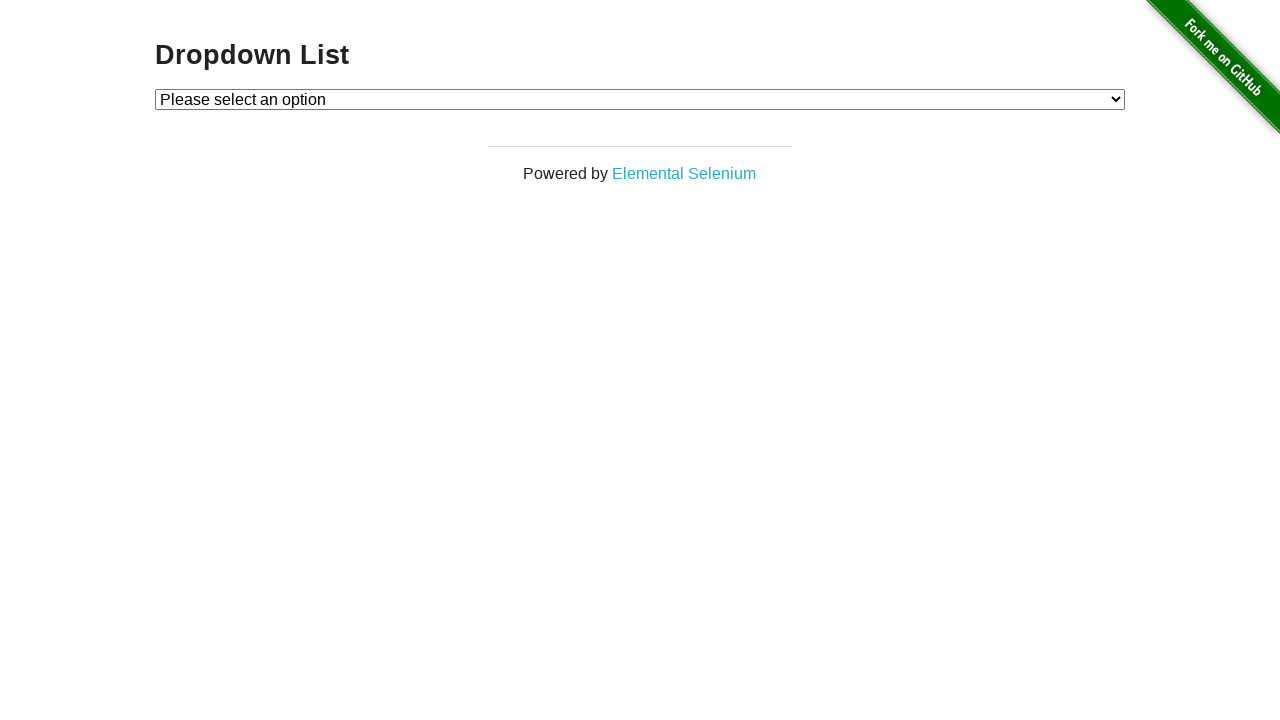

Navigated back to homepage using browser back button
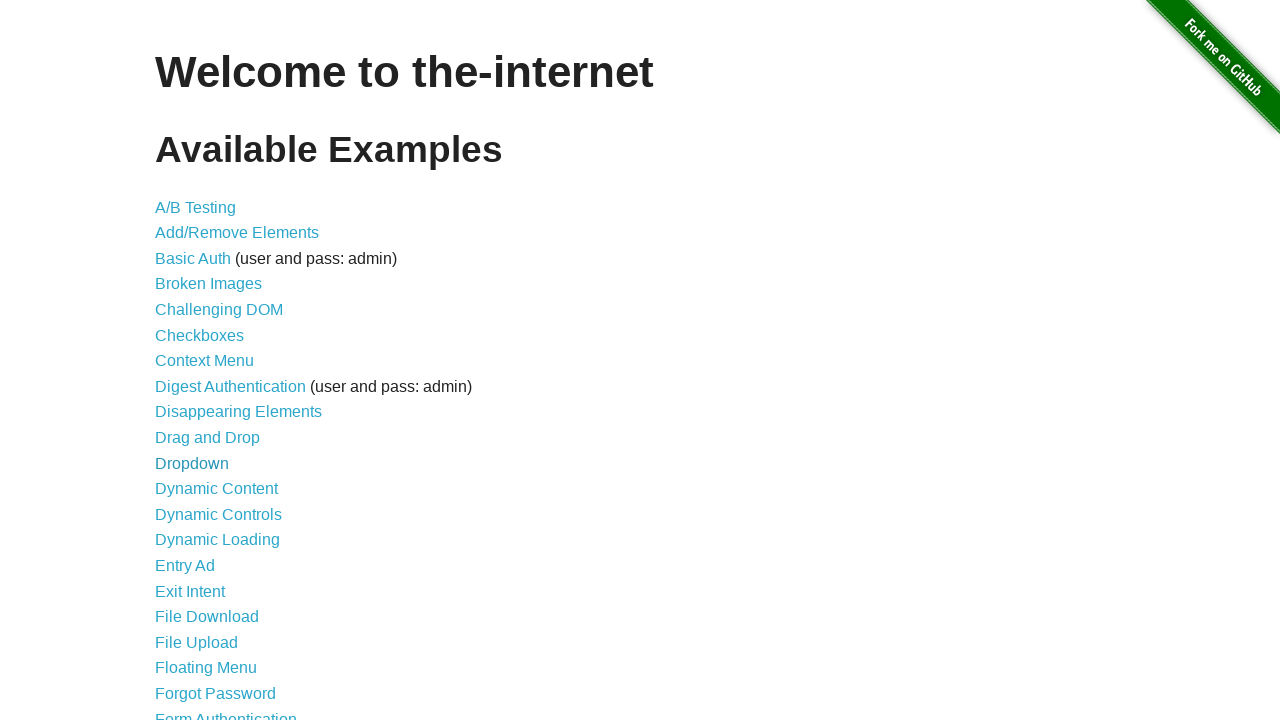

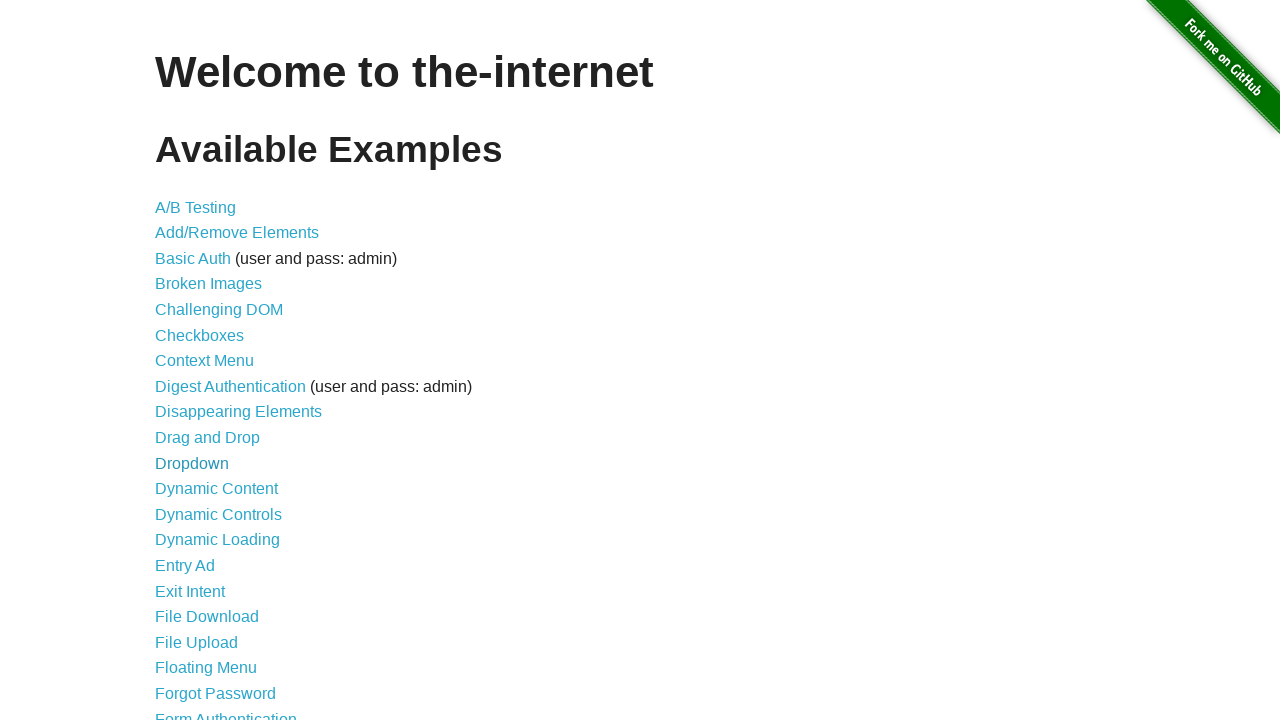